Verifies the page title of the OrangeHRM login page

Starting URL: https://opensource-demo.orangehrmlive.com/web/index.php/auth/login

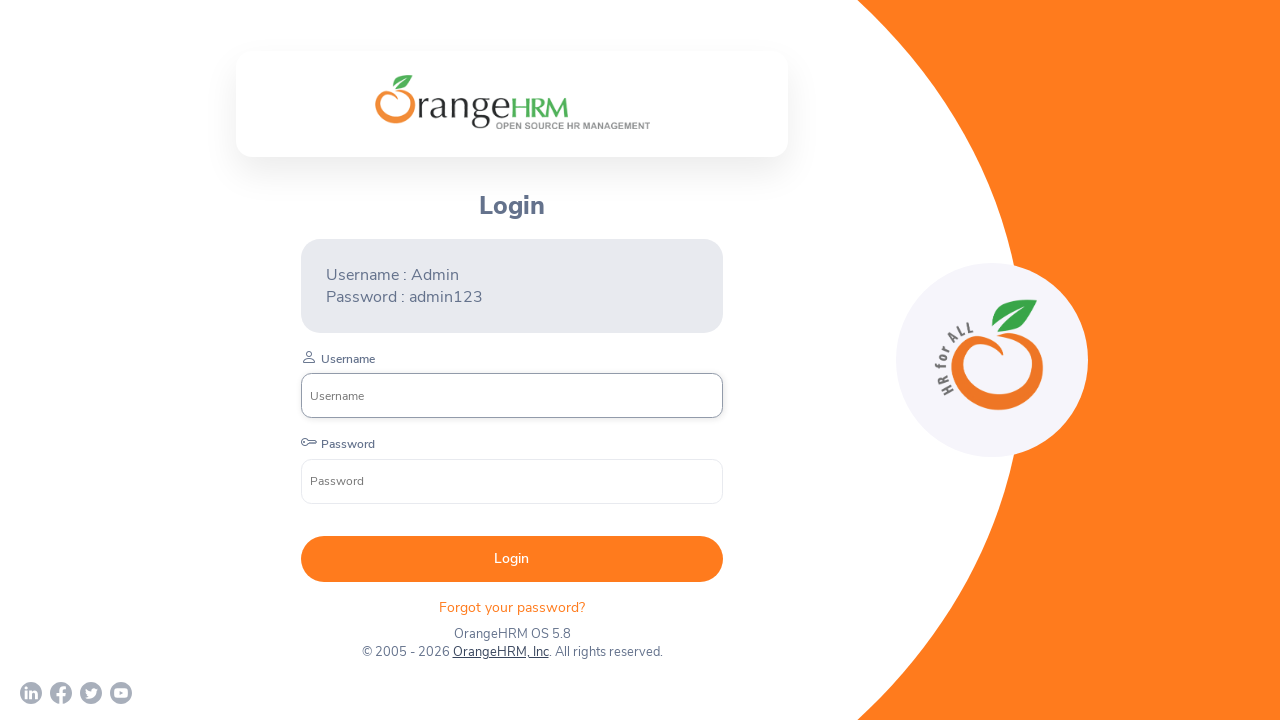

Waited 2 seconds for page to load
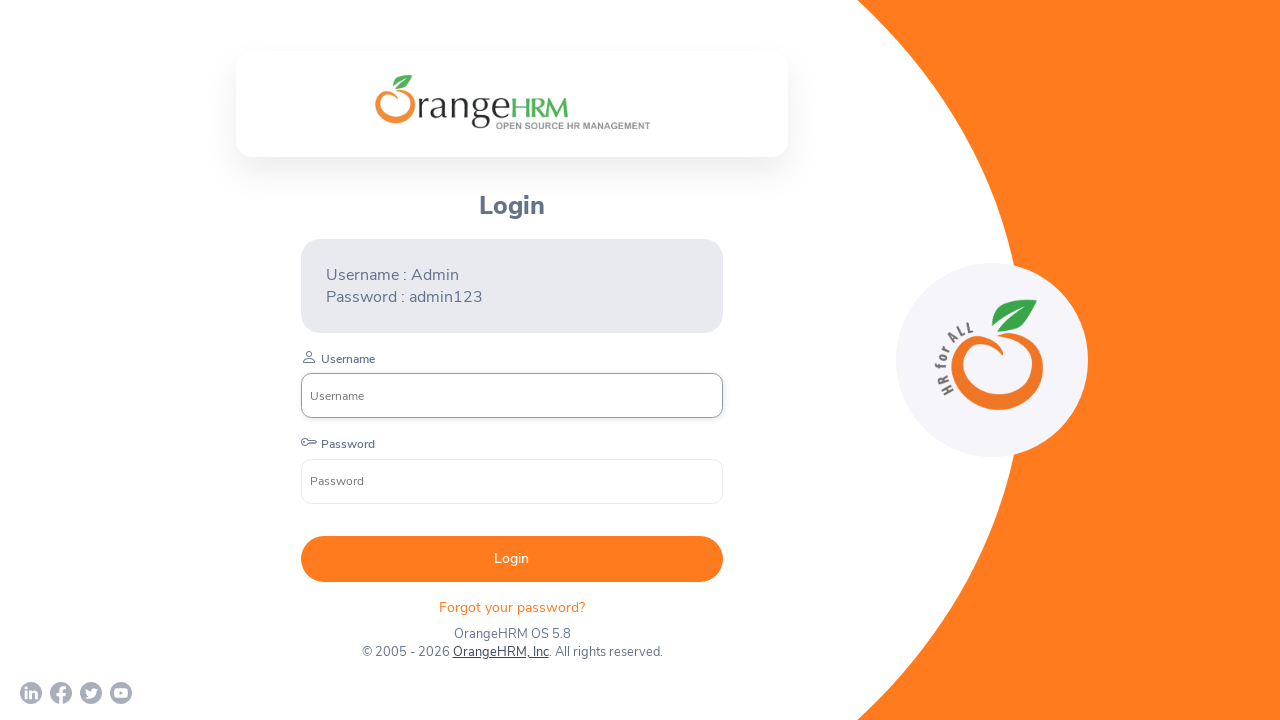

Verified page title is 'OrangeHRM'
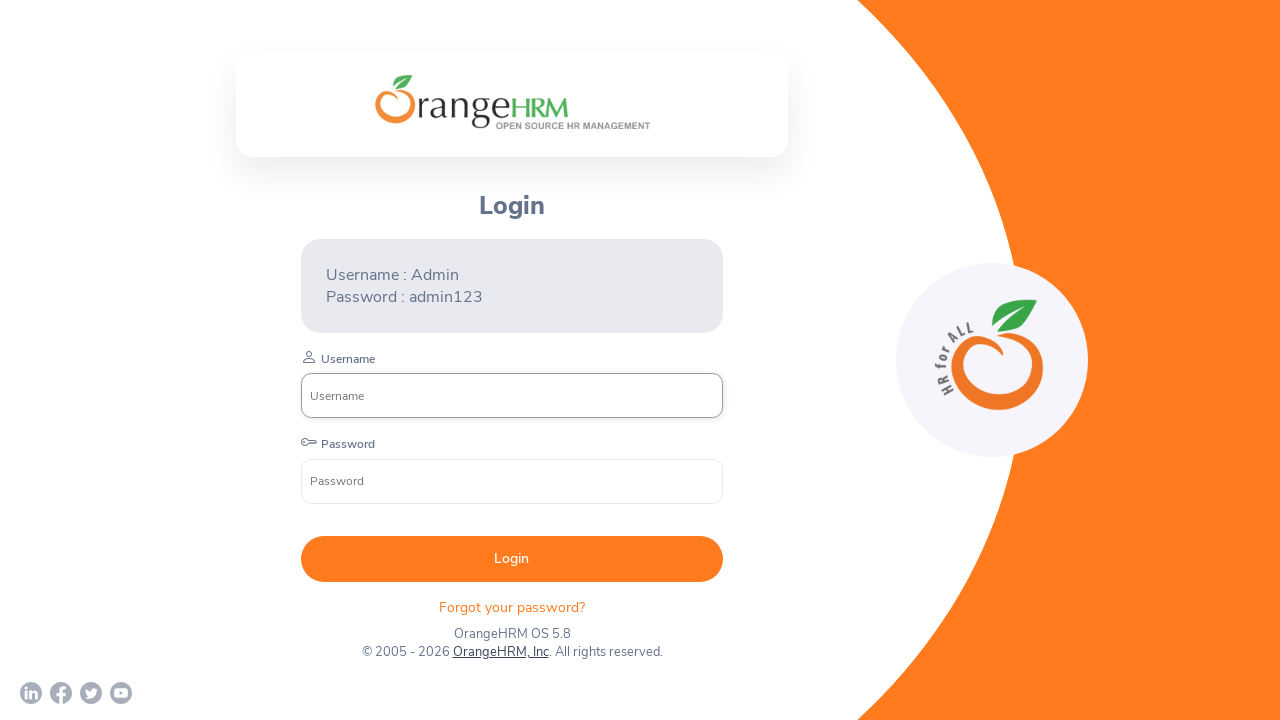

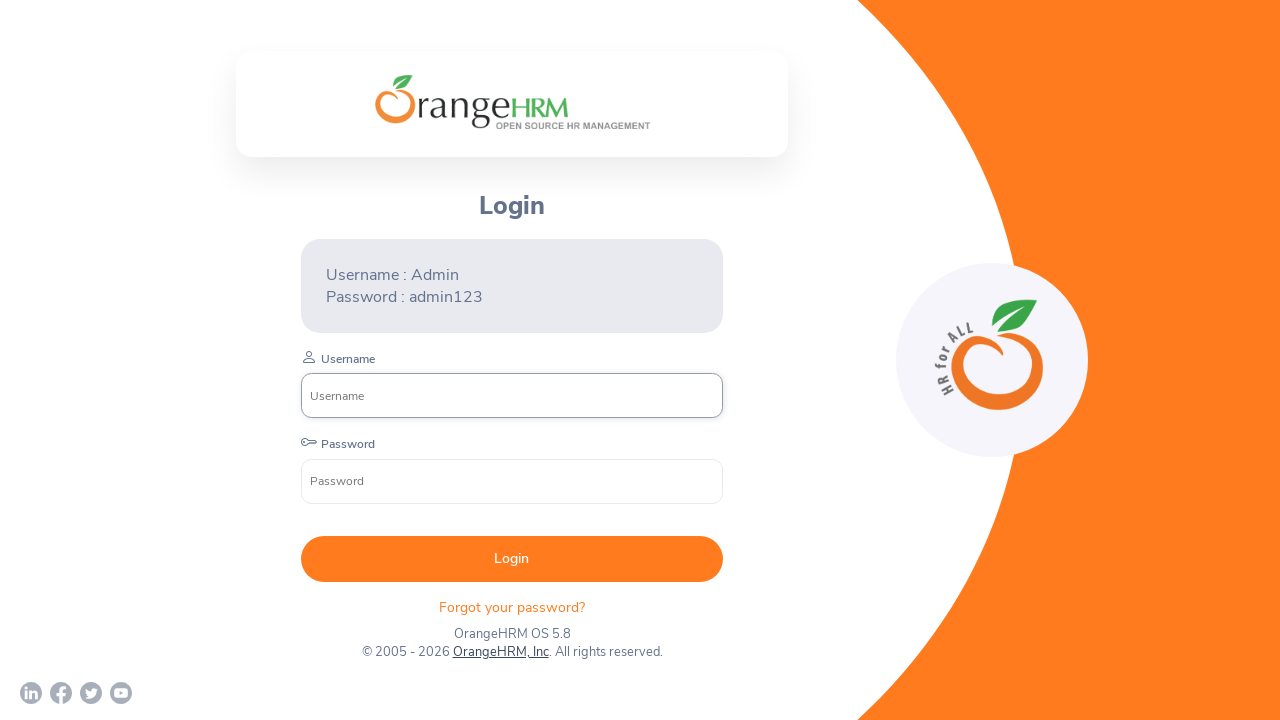